Tests XPath traversing techniques by clicking a button using sibling traversal on an automation practice page

Starting URL: https://rahulshettyacademy.com/AutomationPractice/

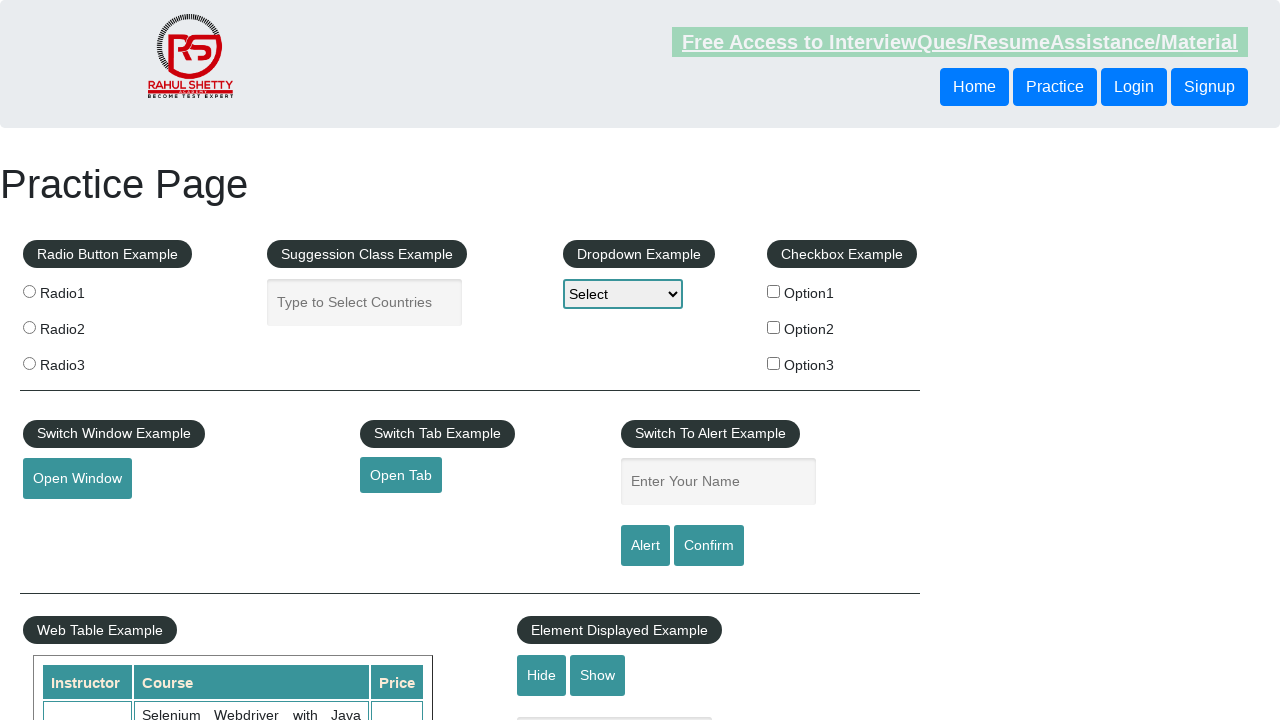

Clicked button using XPath sibling traversal (following-sibling::button[2]) at (1210, 87) on xpath=//header/div/button[1]/following-sibling::button[2]
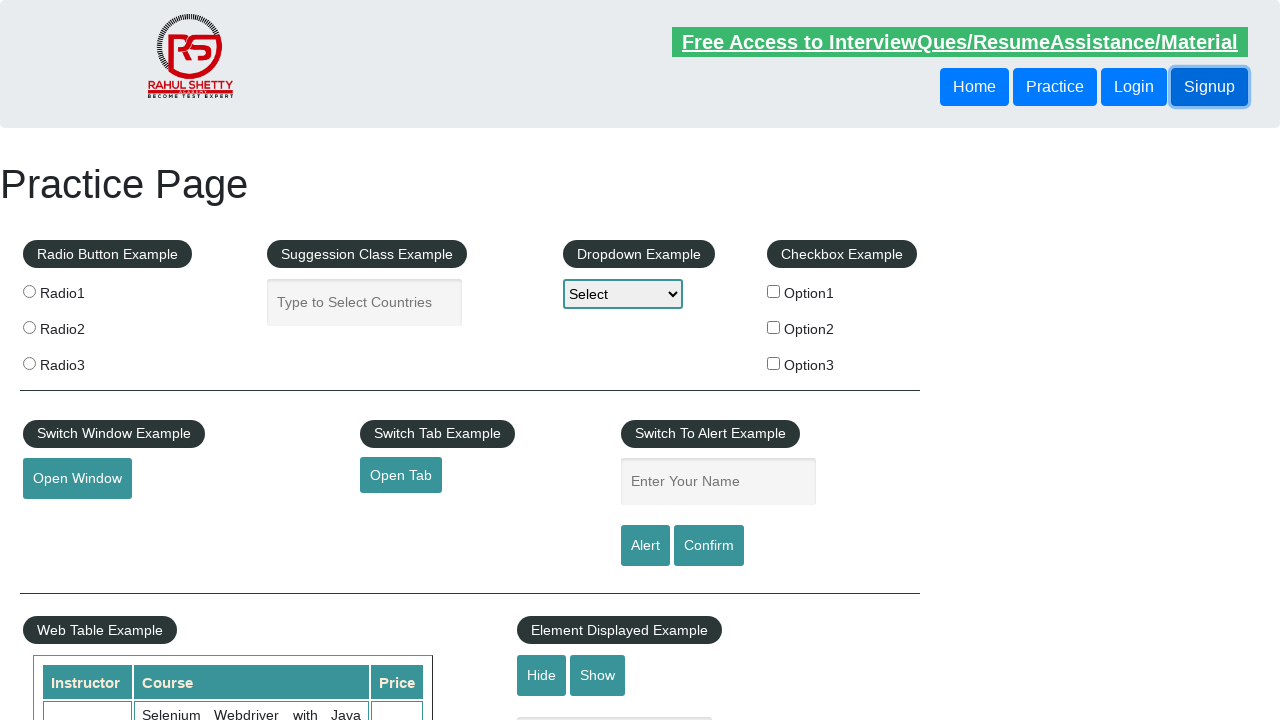

Waited 500ms for response from button click
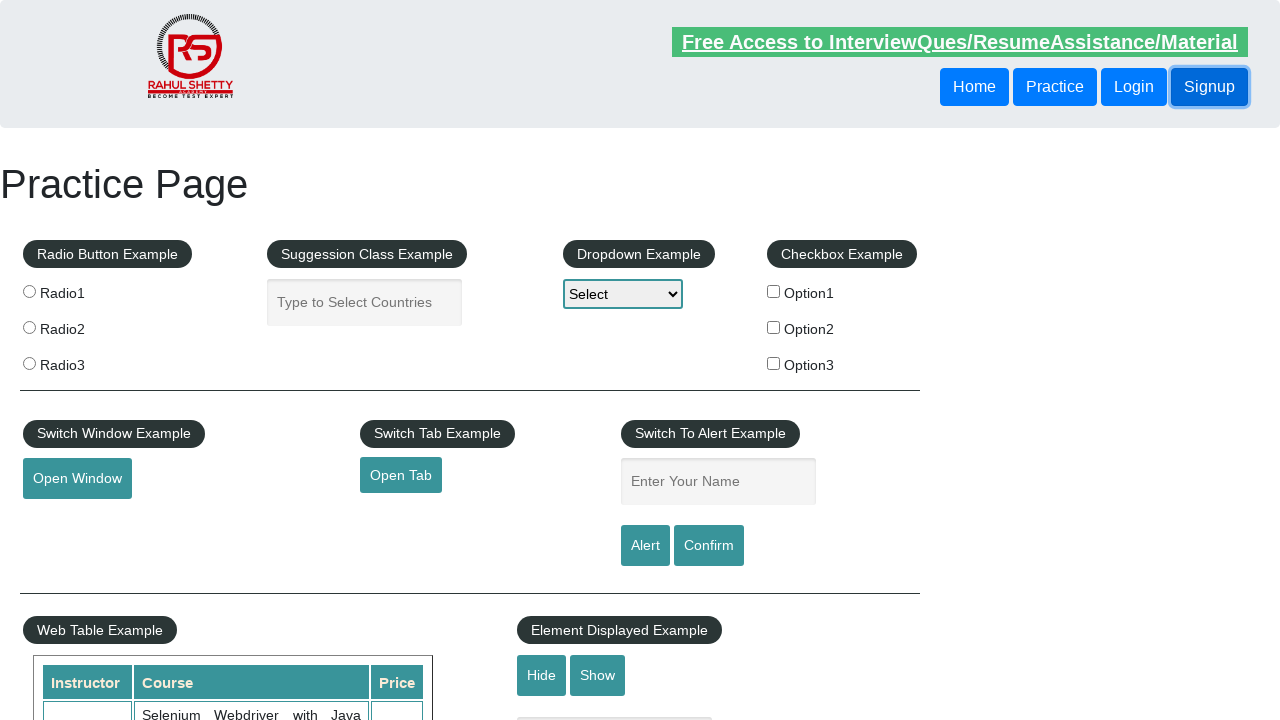

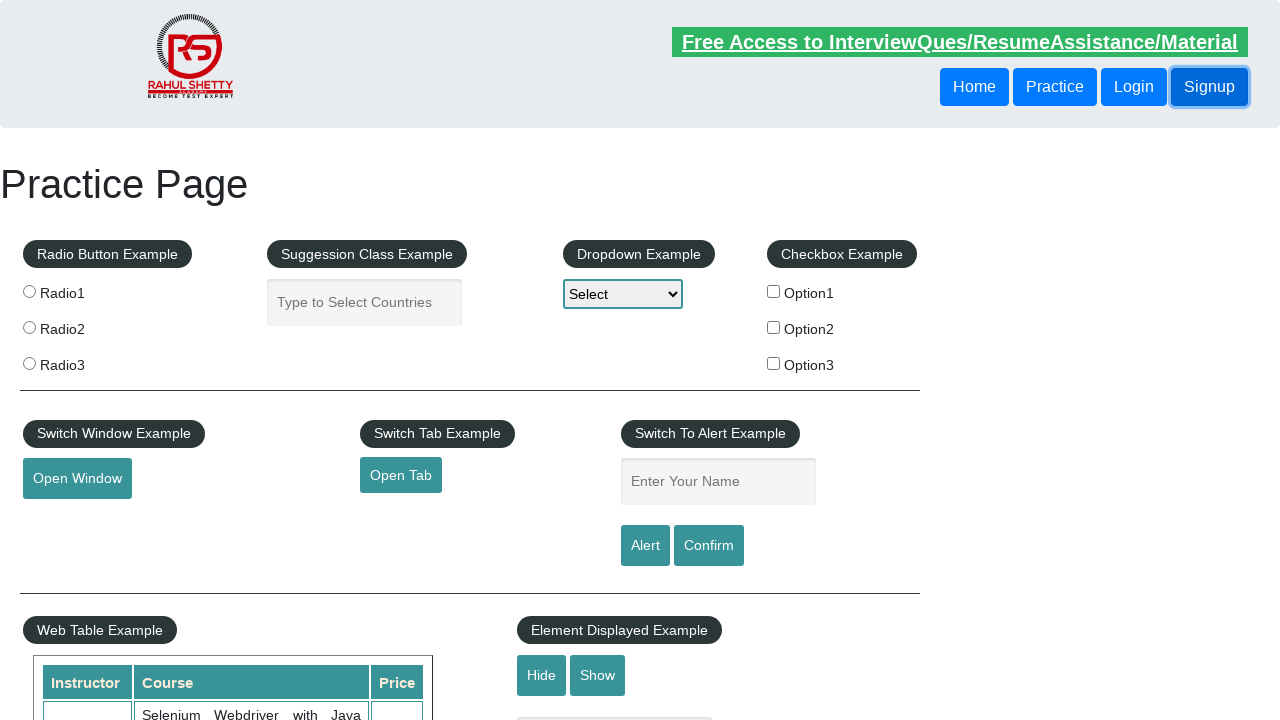